Tests FAQ accordion by clicking on the fourth question about when rental can start and verifying the answer appears

Starting URL: https://qa-scooter.praktikum-services.ru/

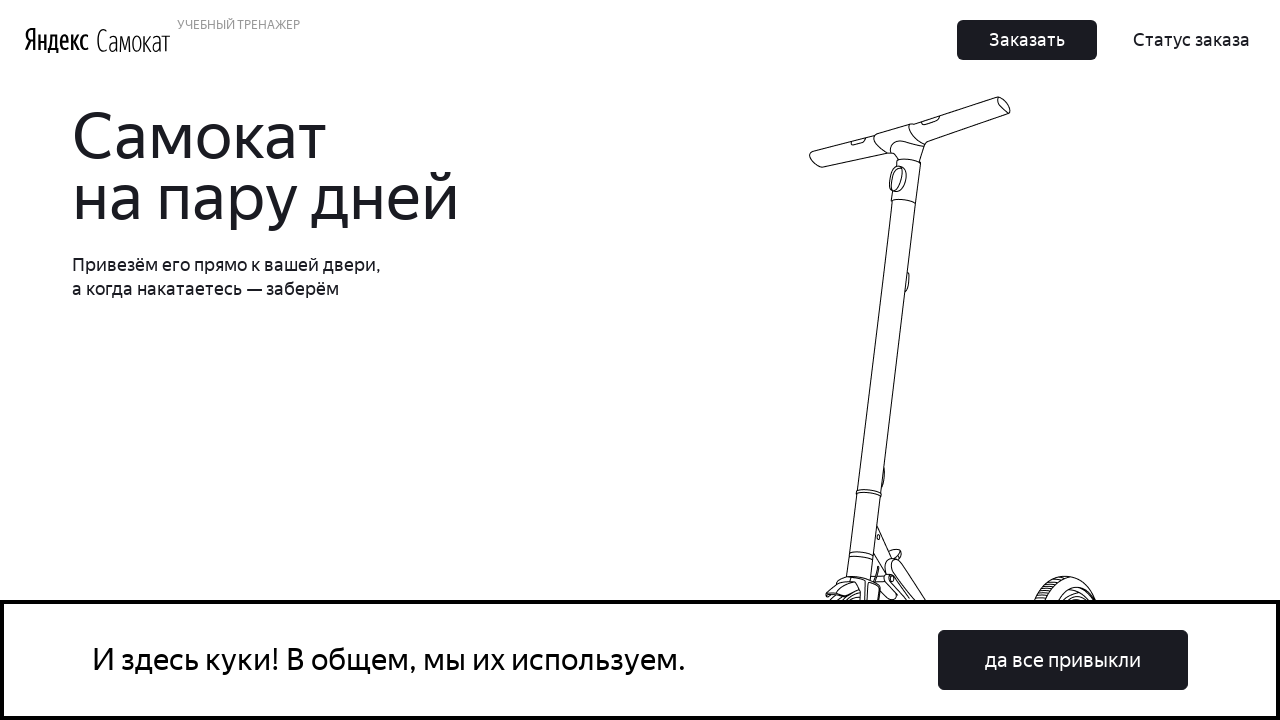

Clicked on the fourth FAQ question about when rental can start at (967, 360) on xpath=//*[@id='root']/div/div/div[5]/div[2]/div/div[4]/div[1]
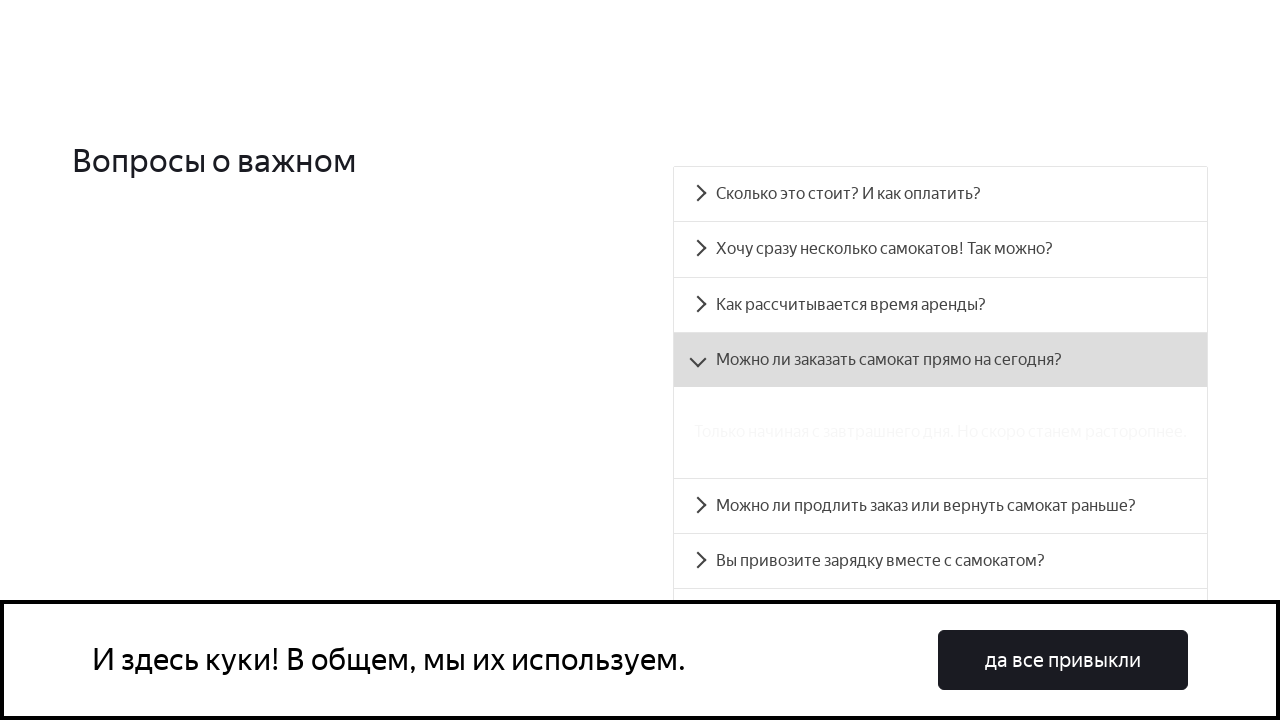

Answer text appeared: 'Только начиная с завтрашнего дня.' (Only starting from tomorrow)
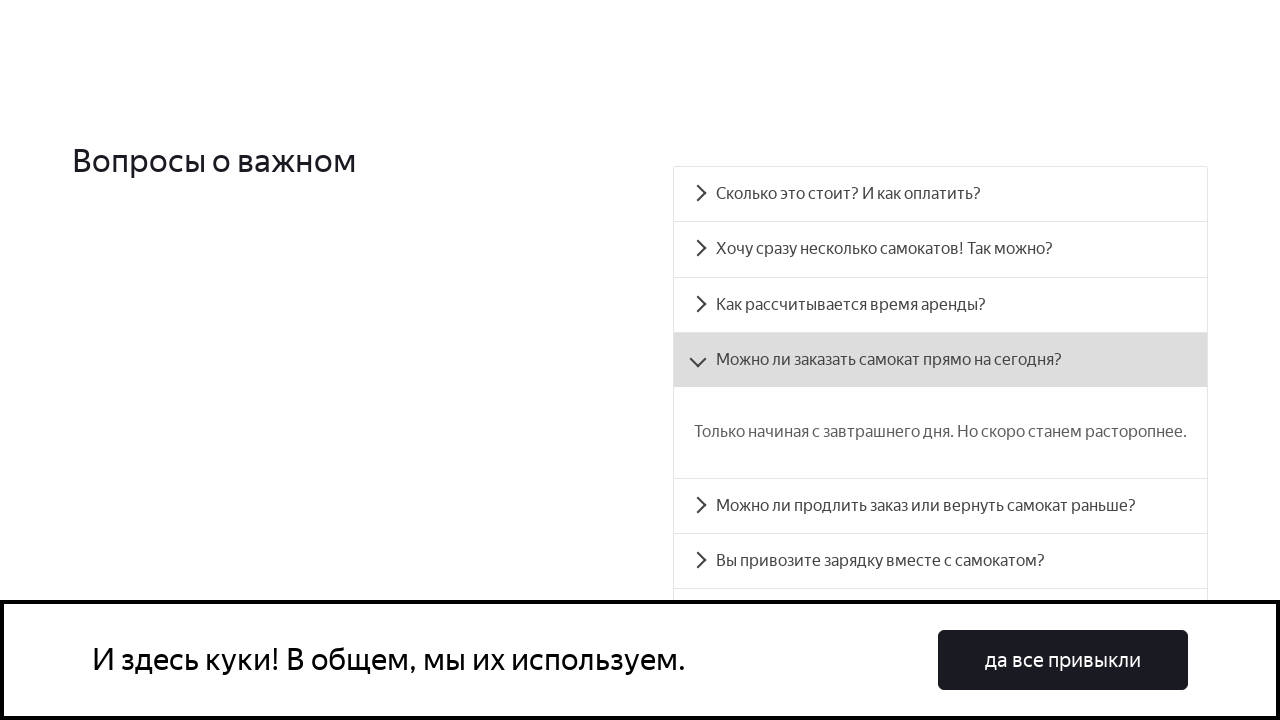

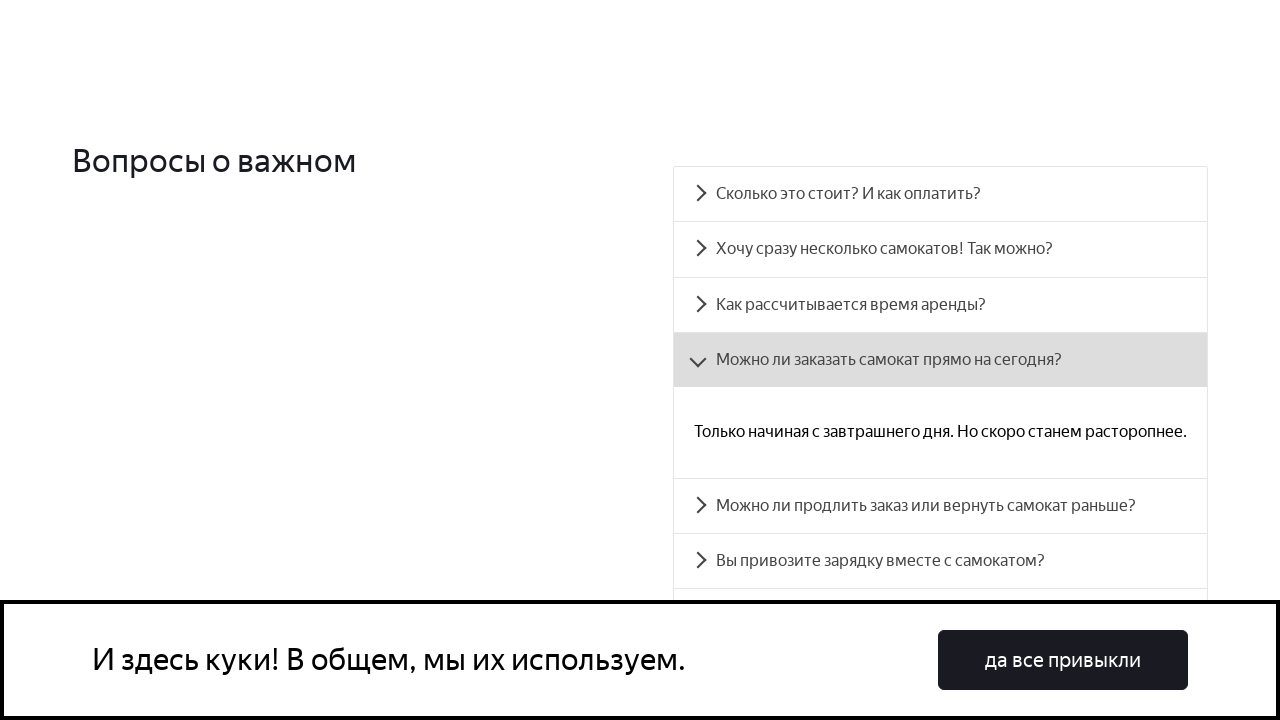